Tests navigation by opening the sidebar menu and clicking the Home link to return to the homepage

Starting URL: https://katalon-demo-cura.herokuapp.com/

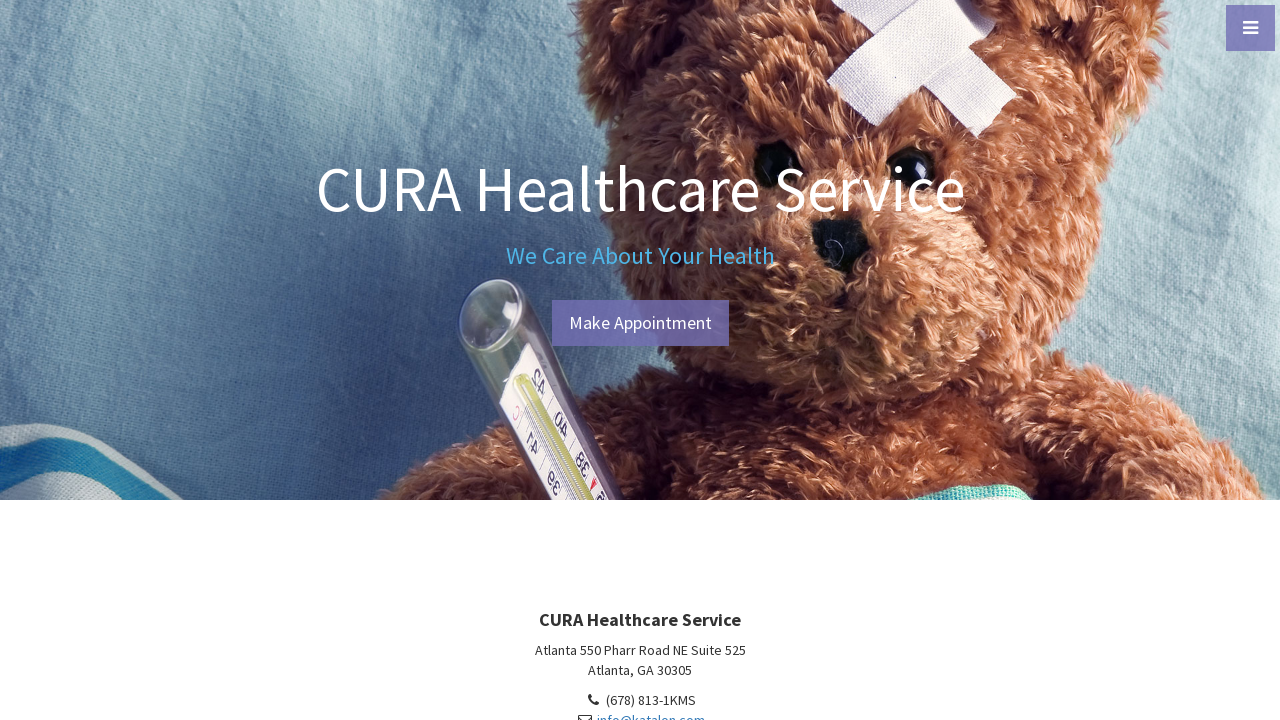

Clicked menu toggle button to open sidebar at (1250, 28) on #menu-toggle
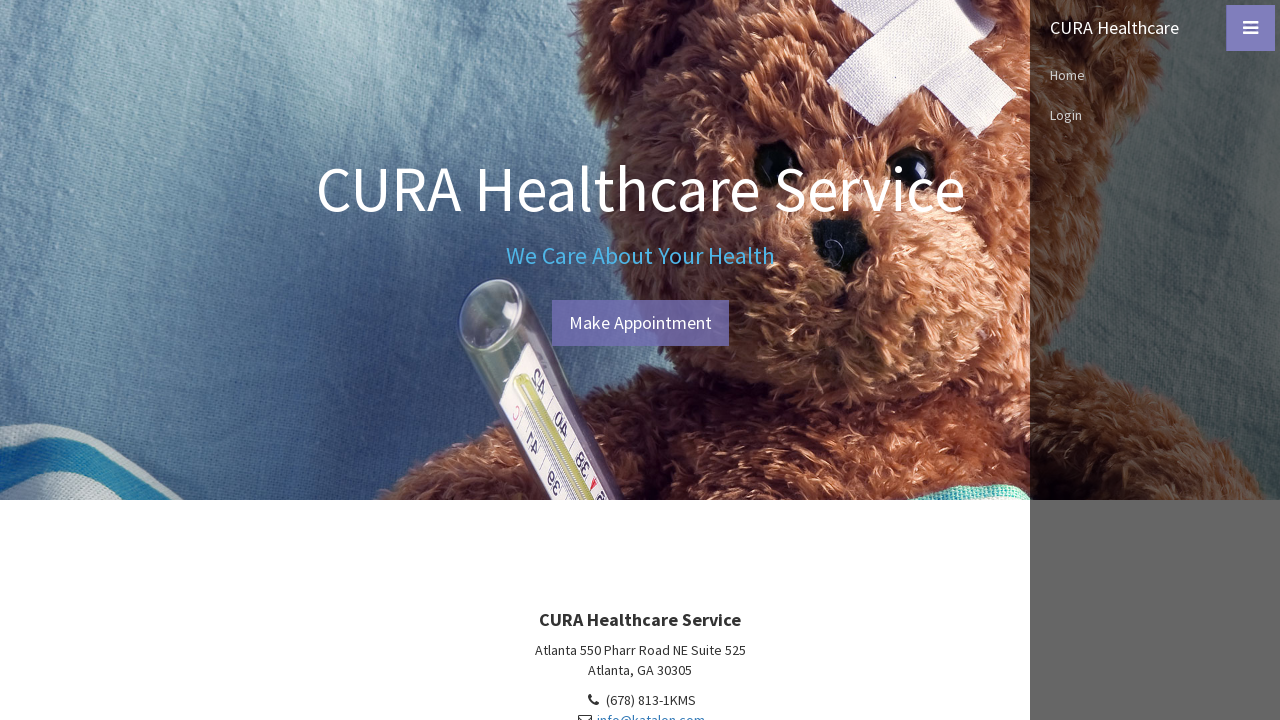

Clicked Home link in sidebar menu at (1155, 75) on xpath=//*[@id='sidebar-wrapper']/ul/li[2]/a
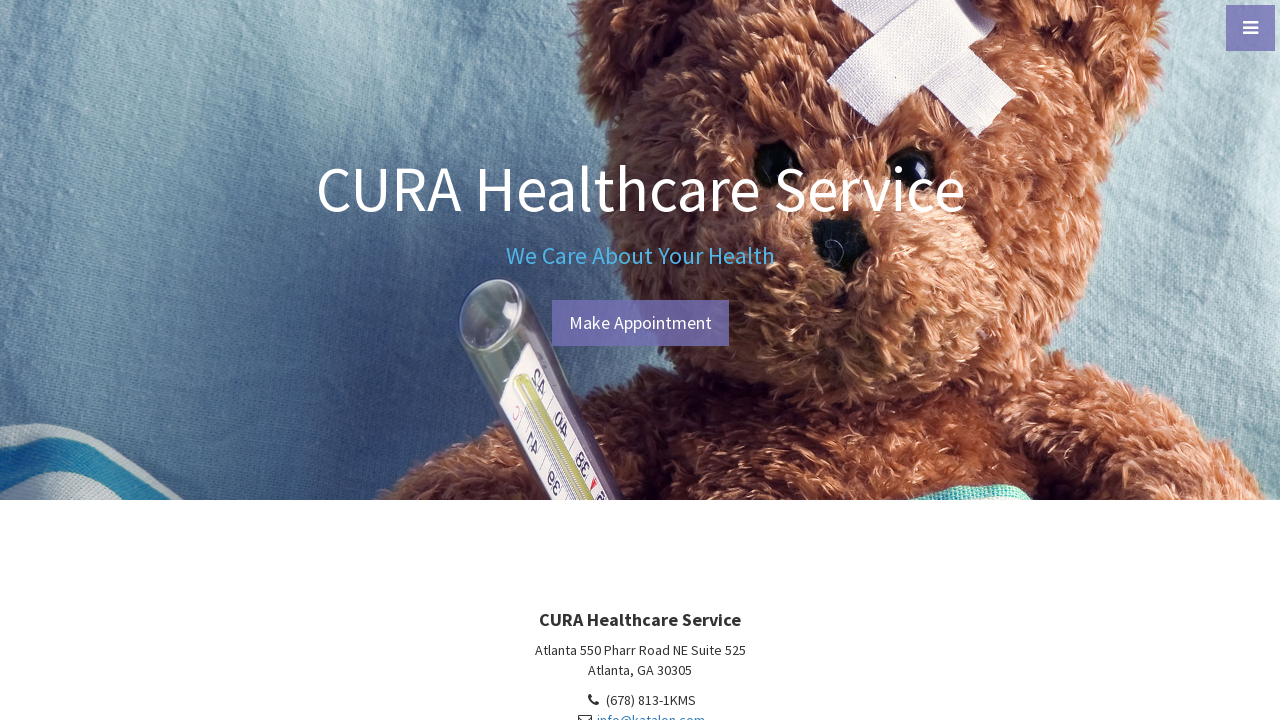

Verified navigation to homepage
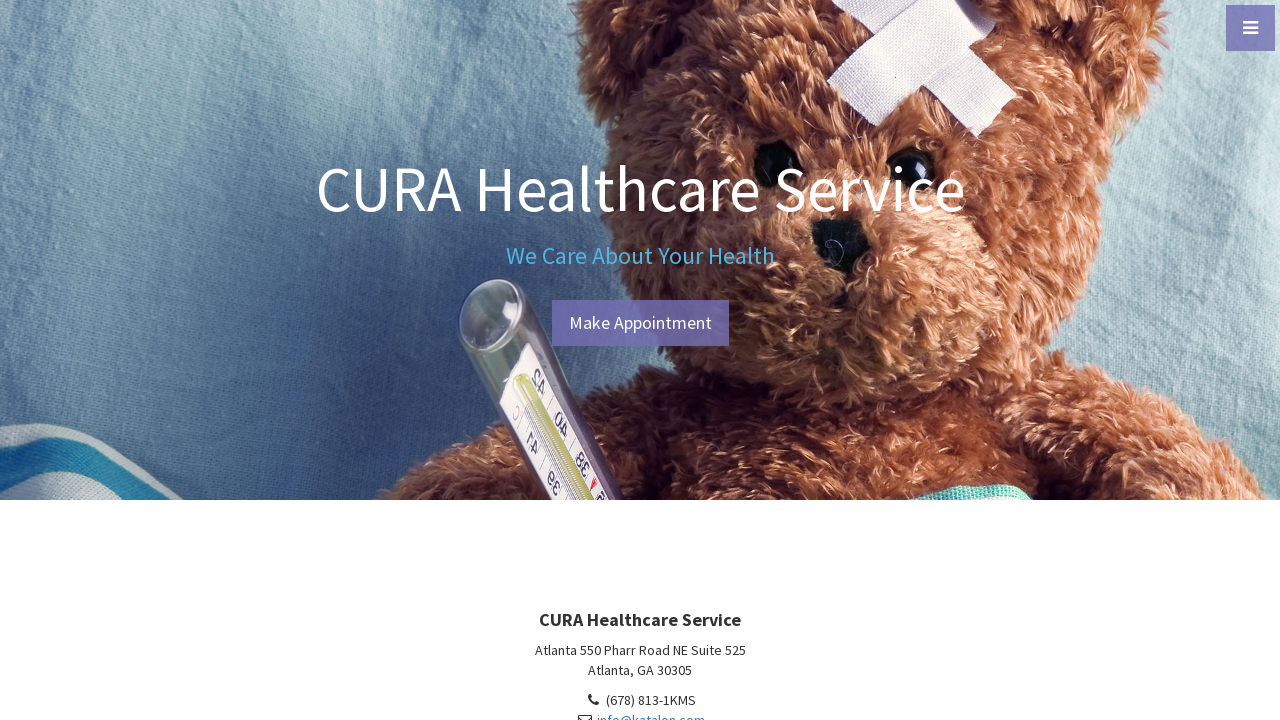

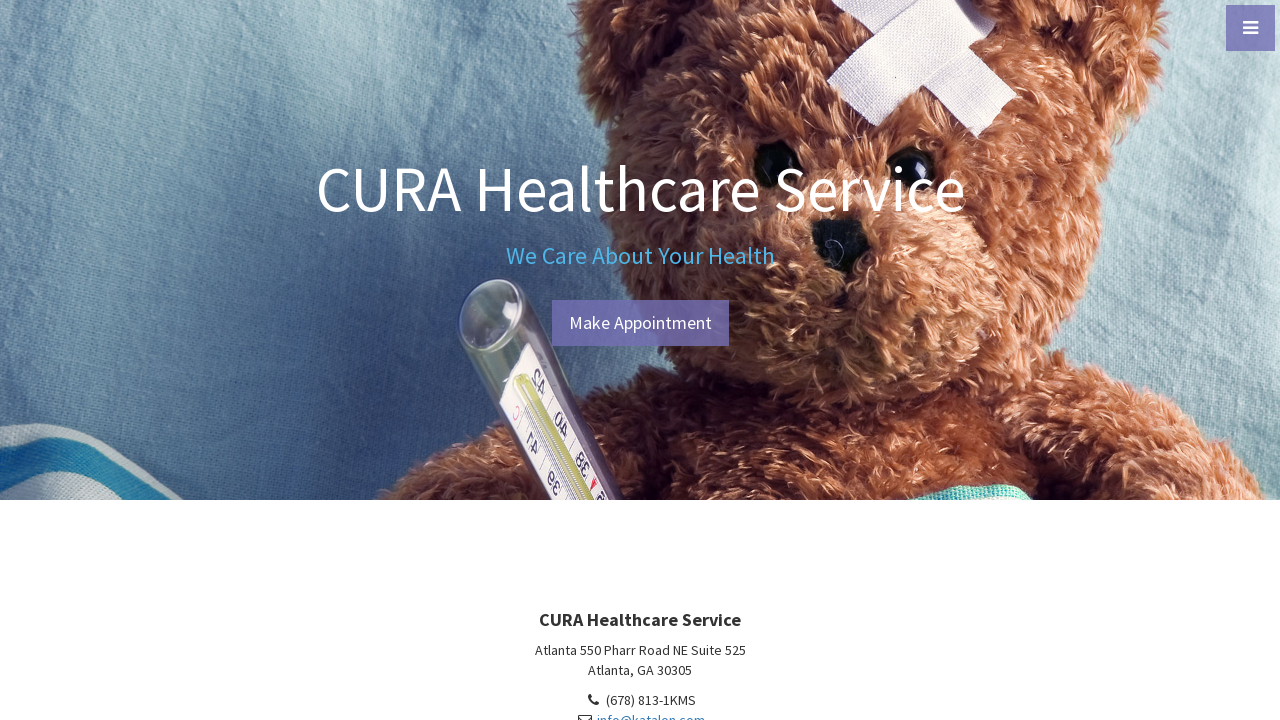